Tests a calculator form by reading two numbers, calculating their sum, selecting the result from a dropdown menu, and submitting the form

Starting URL: http://suninjuly.github.io/selects2.html

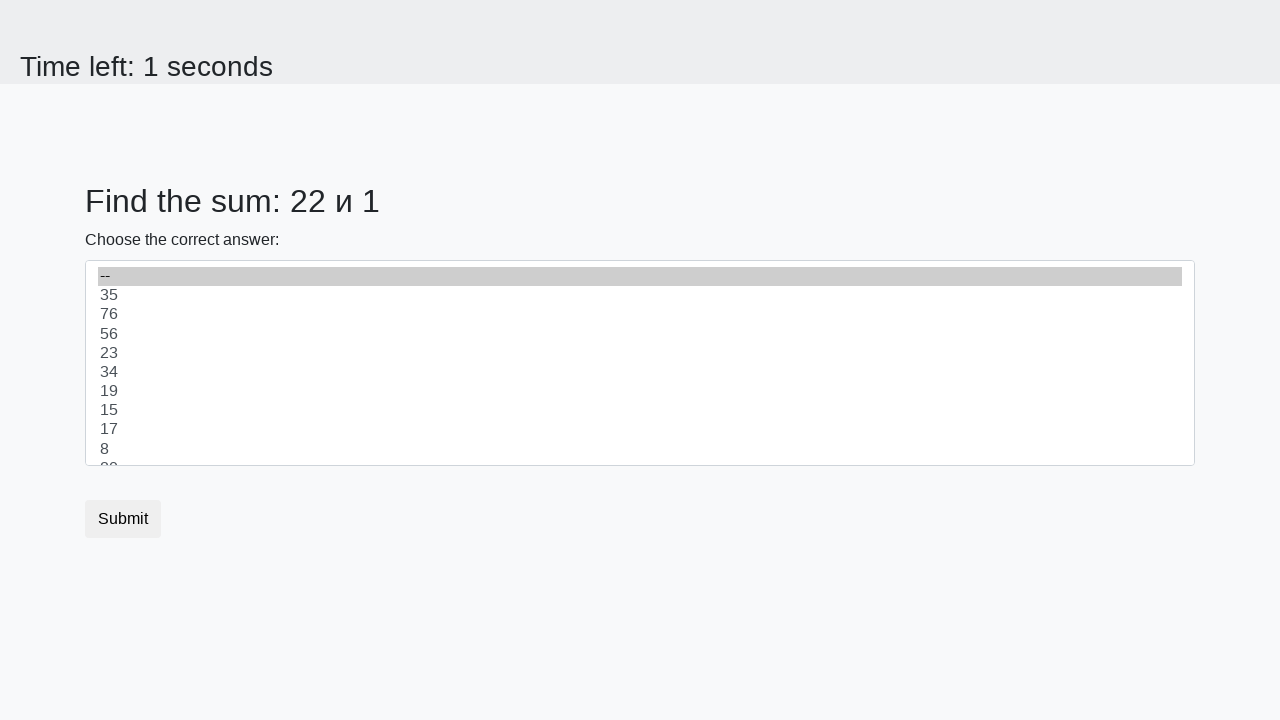

Read first number from #num1 element
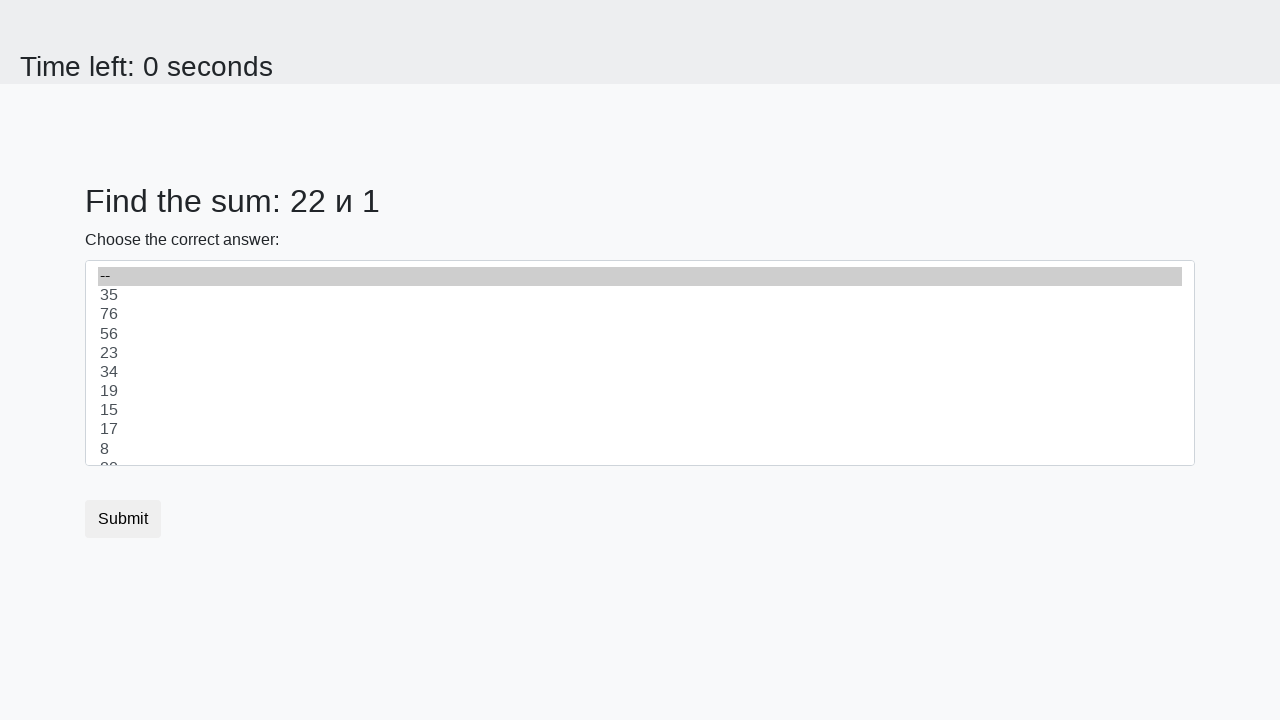

Read second number from #num2 element
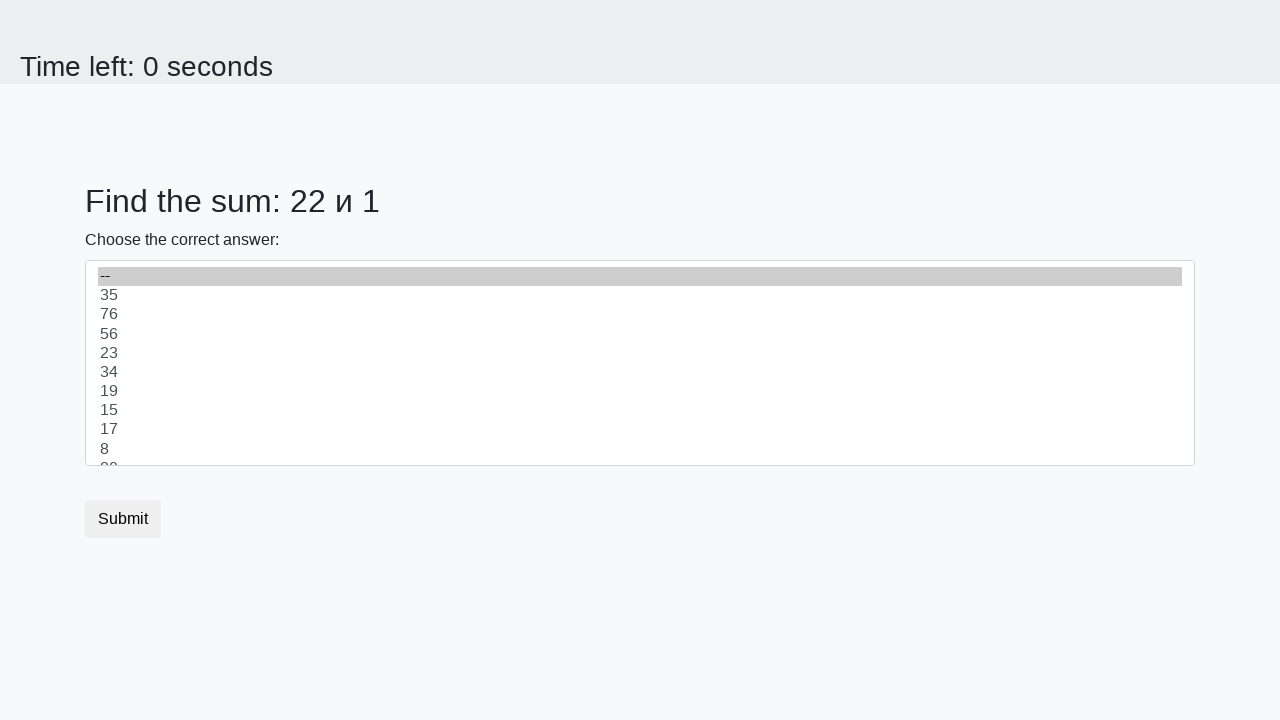

Calculated sum: 22 + 1 = 23
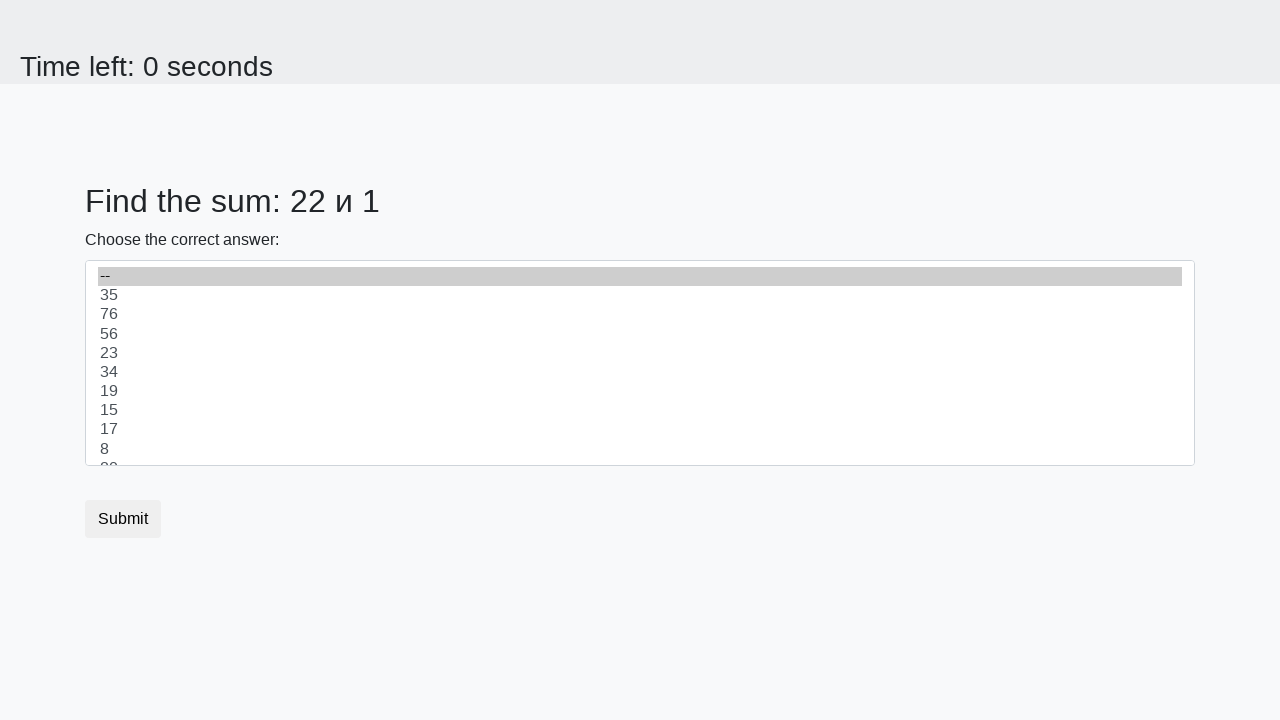

Clicked dropdown menu to open it at (640, 363) on #dropdown
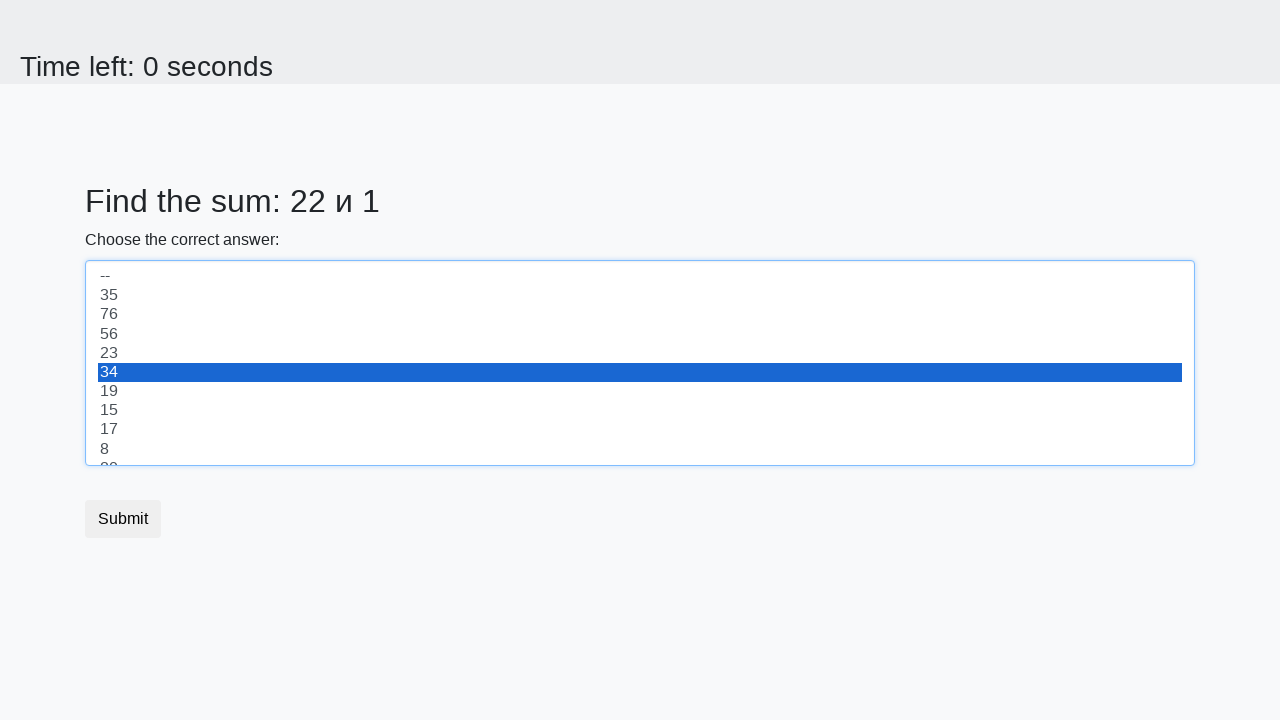

Selected result value '23' from dropdown at (640, 353) on [value='23']
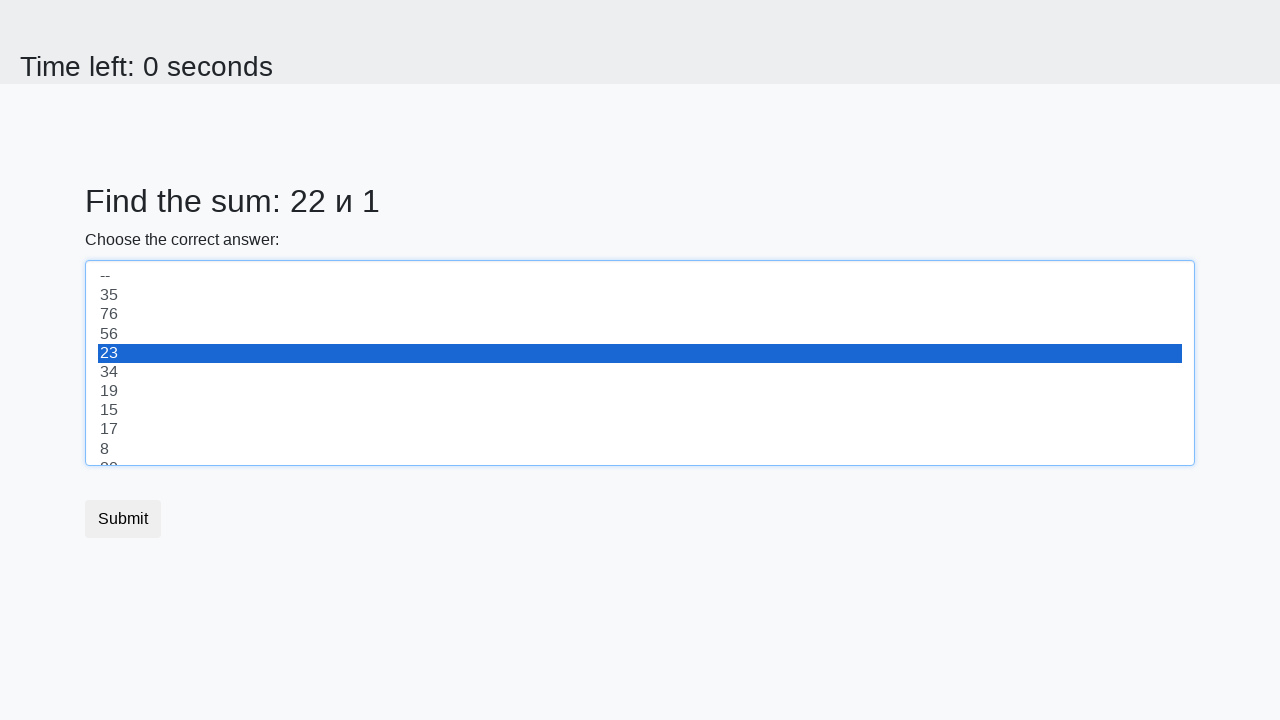

Clicked submit button to submit the form at (123, 519) on button
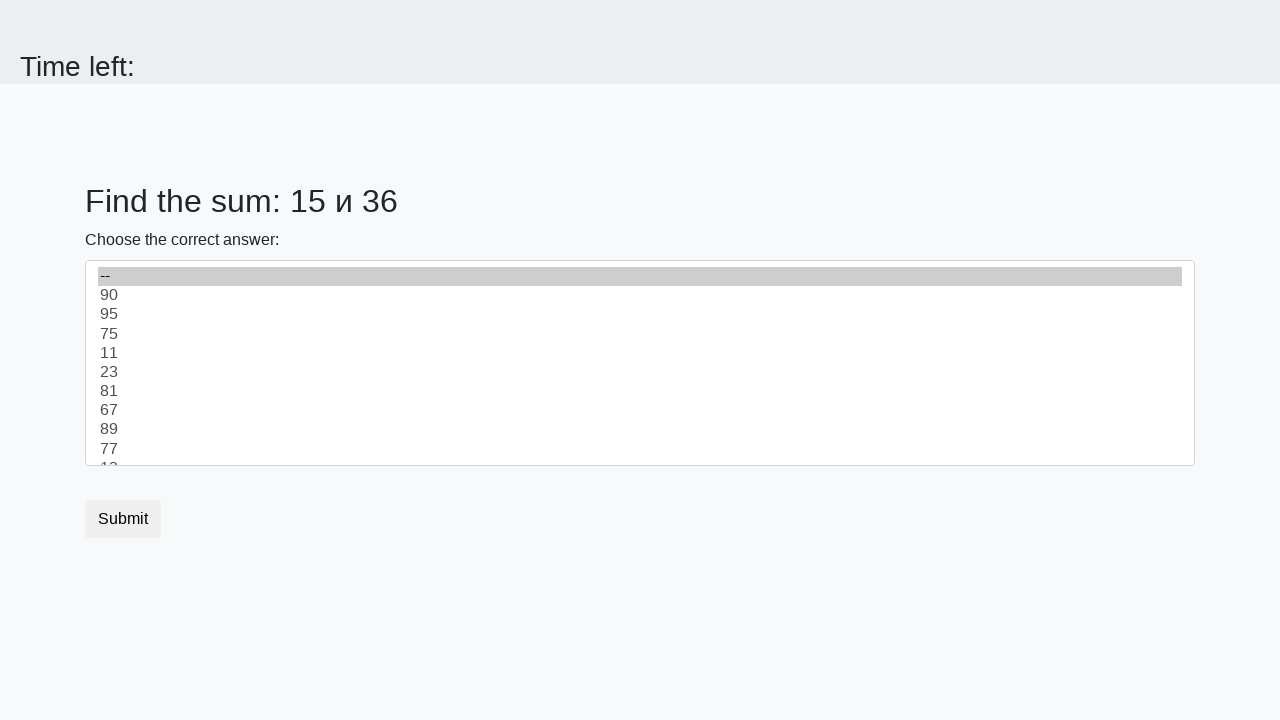

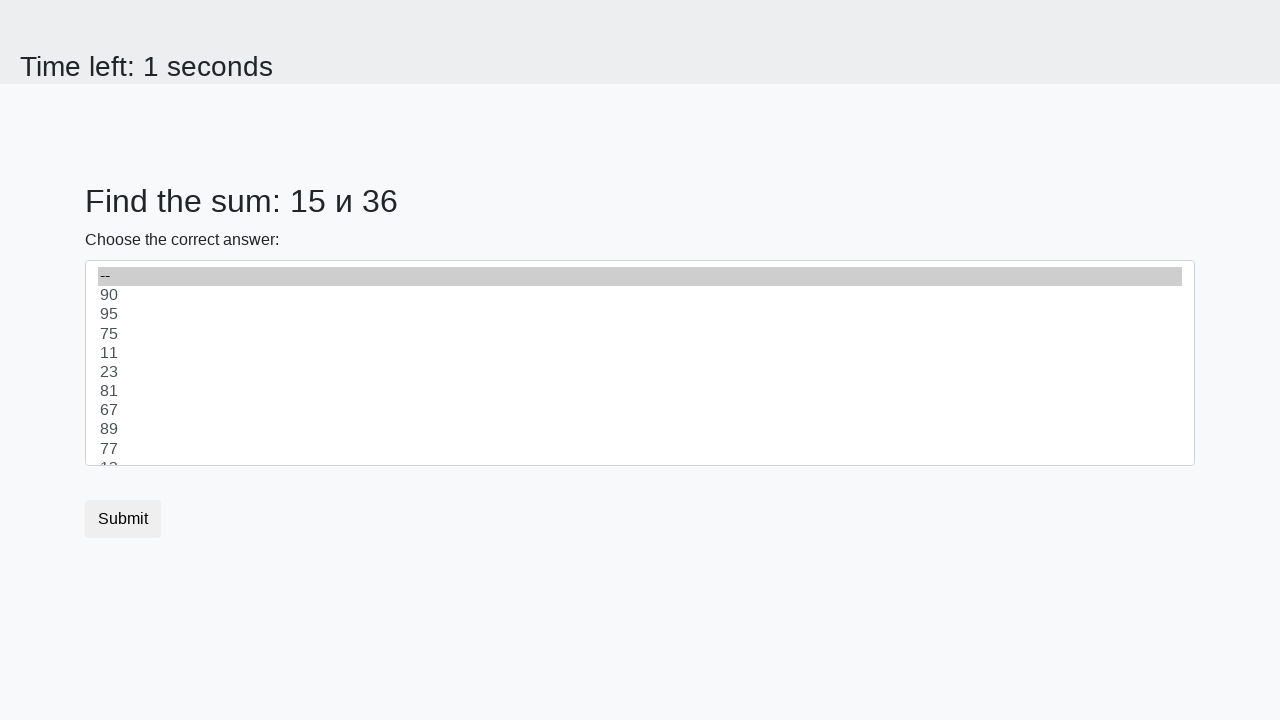